Tests clicking the Radio Button option in the dropdown menu and verifies navigation to the radio button page

Starting URL: https://formy-project.herokuapp.com/dropdown

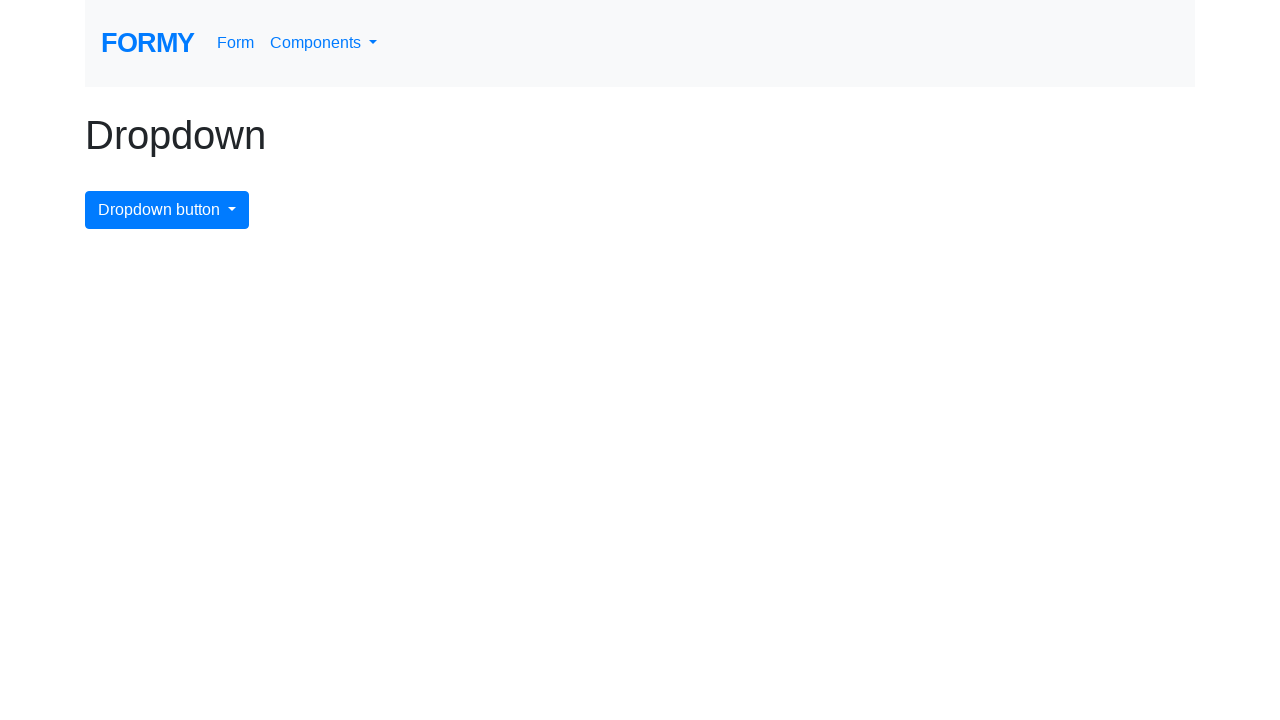

Clicked the dropdown menu button at (324, 43) on .dropdown-toggle, button.dropdown, [data-toggle='dropdown']
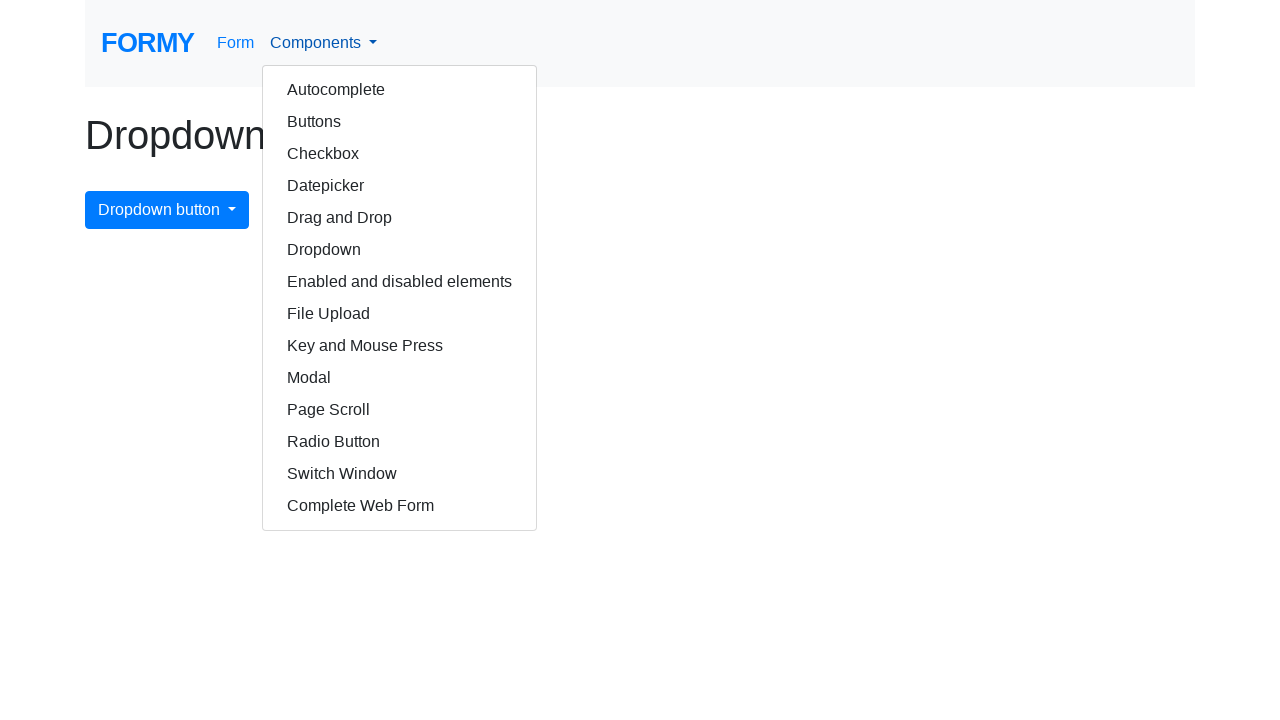

Clicked the Radio Button option in the dropdown at (400, 442) on a:has-text('Radio Button'), .dropdown-item:has-text('Radio')
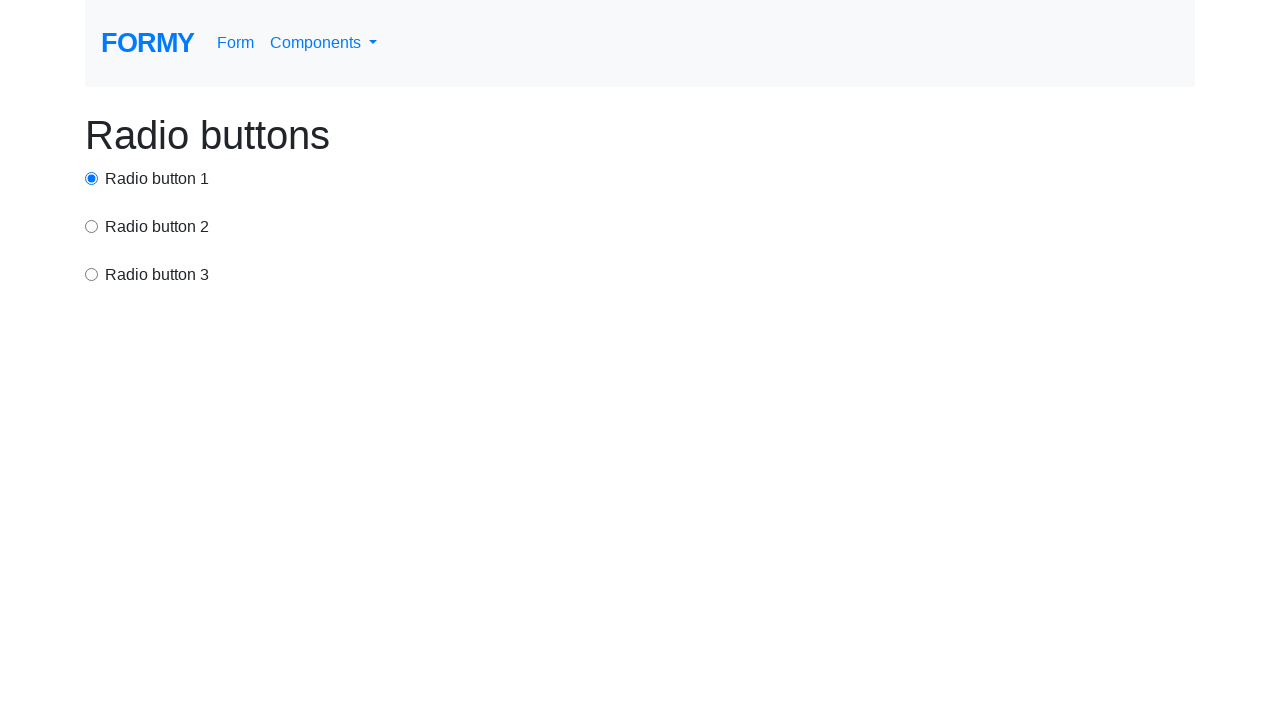

Navigated to radio button page and URL verified
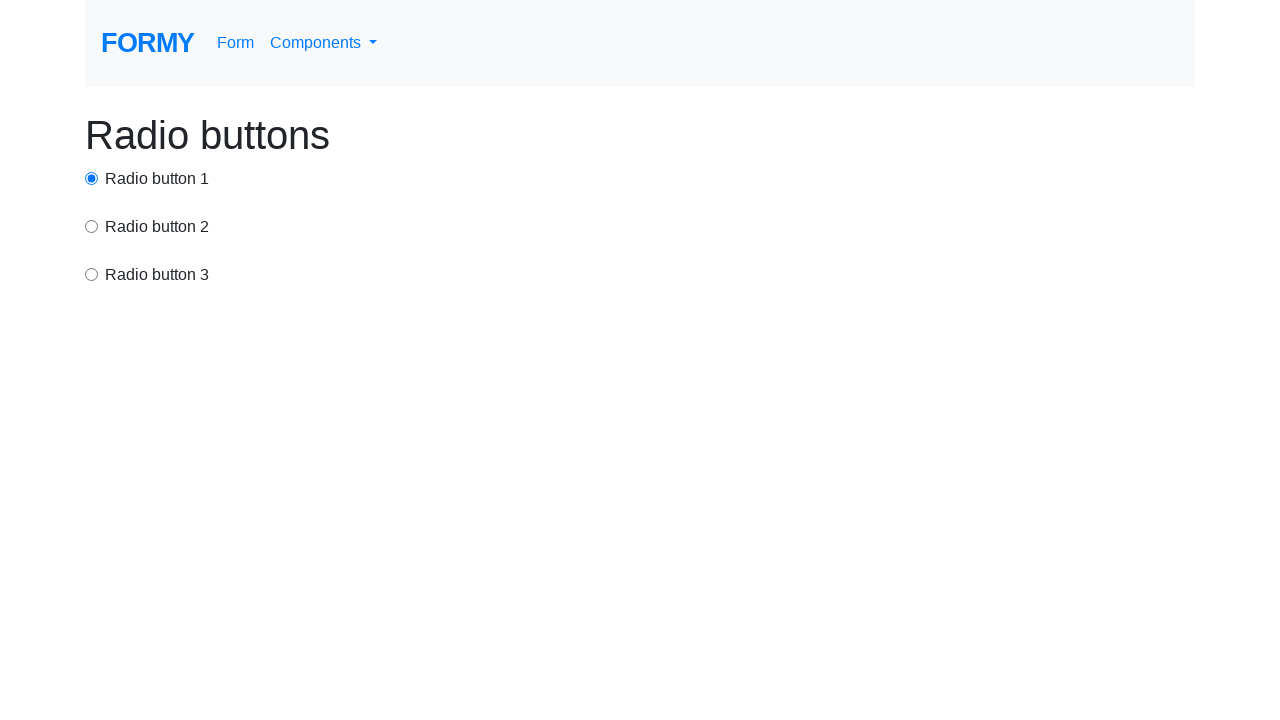

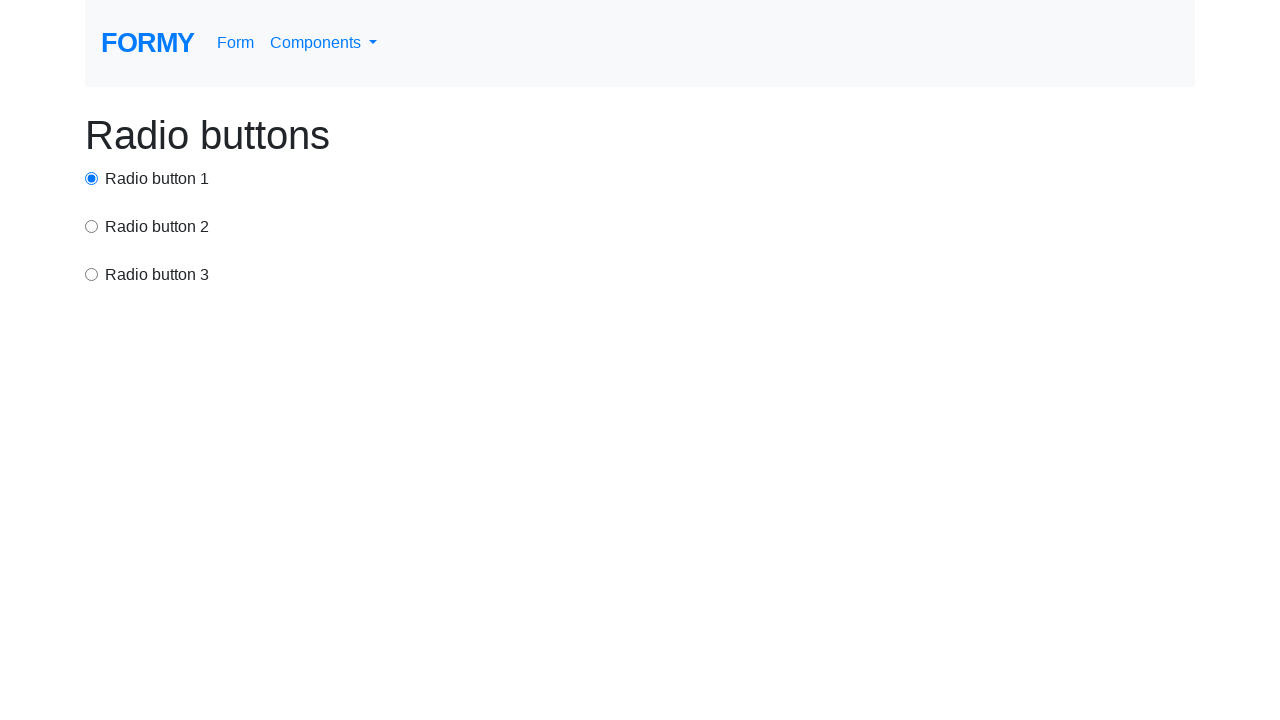